Tests right-click context menu functionality by performing a context click on an element and selecting the "Copy" option from the menu

Starting URL: http://swisnl.github.io/jQuery-contextMenu/demo.html

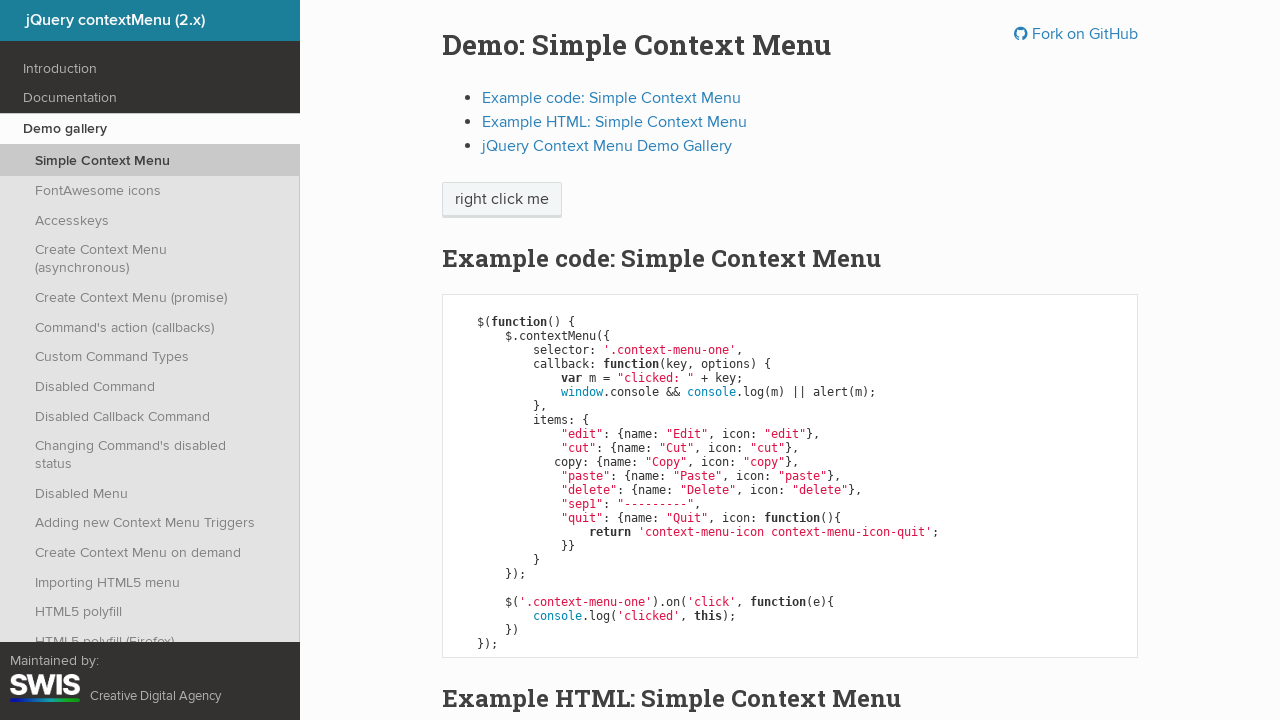

Right-clicked on context menu trigger element at (502, 200) on span.context-menu-one
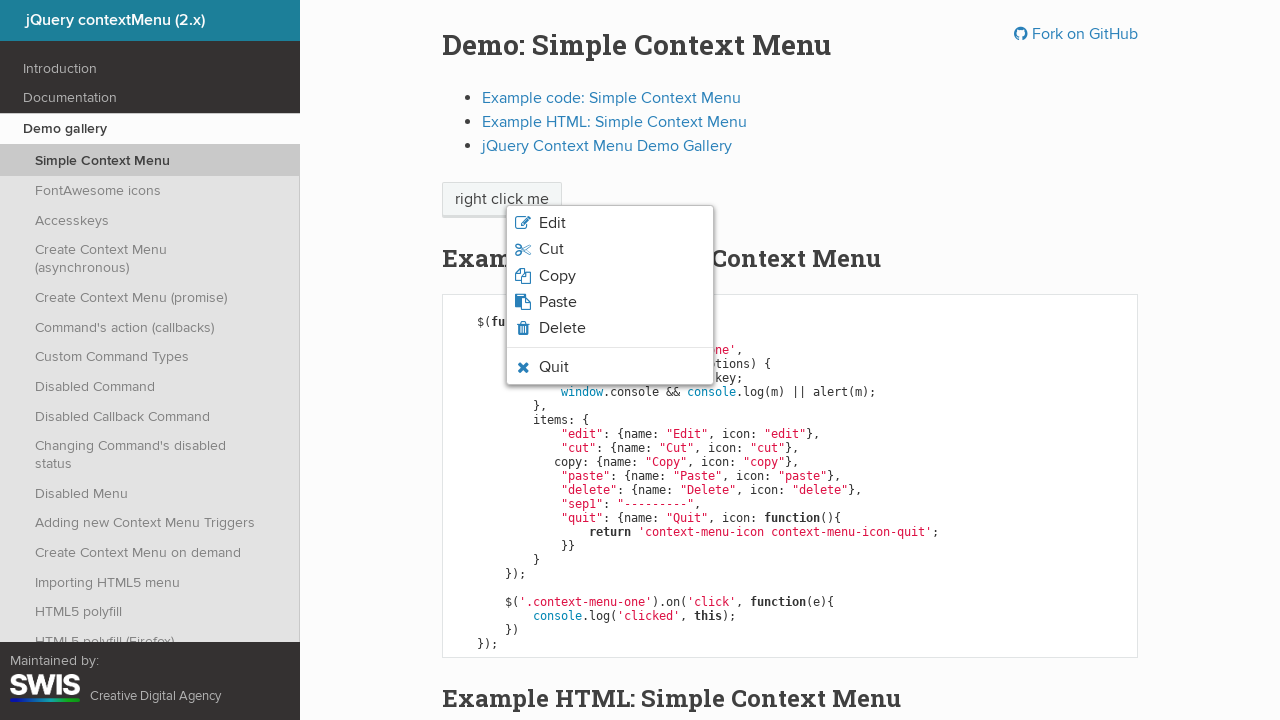

Context menu appeared
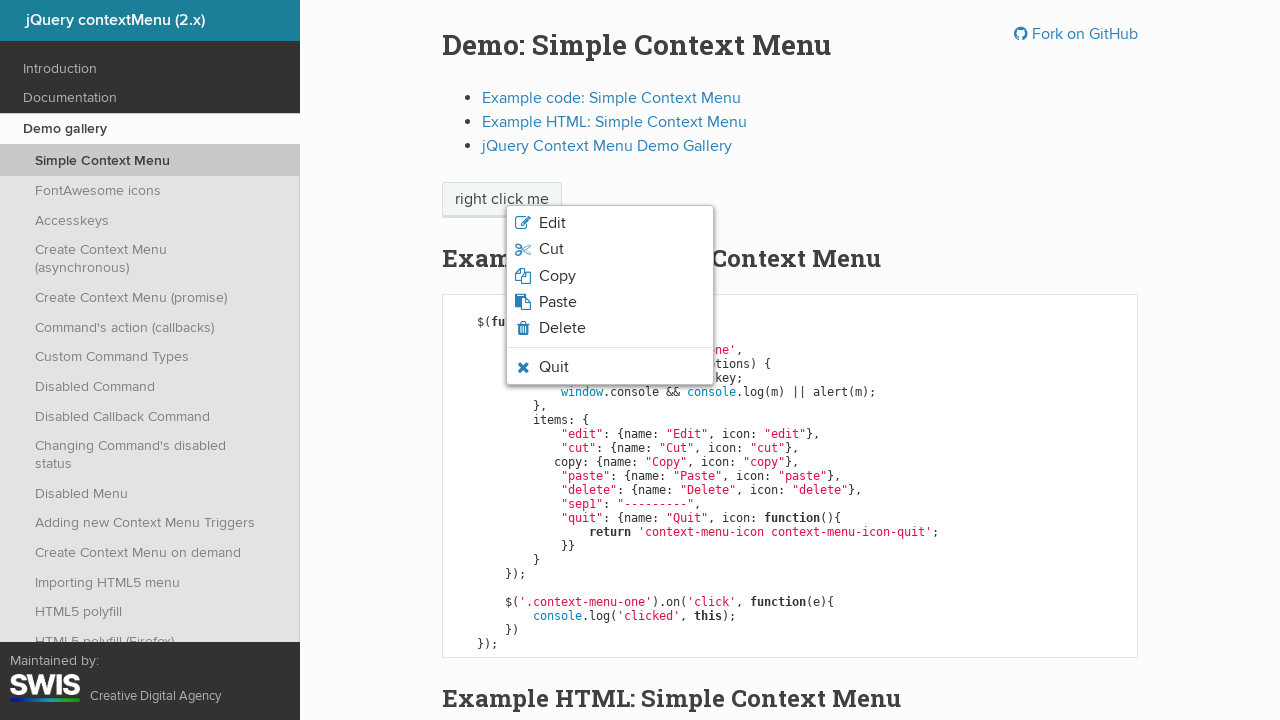

Clicked on 'Copy' option from context menu at (557, 276) on ul.context-menu-list > li > span:has-text('Copy')
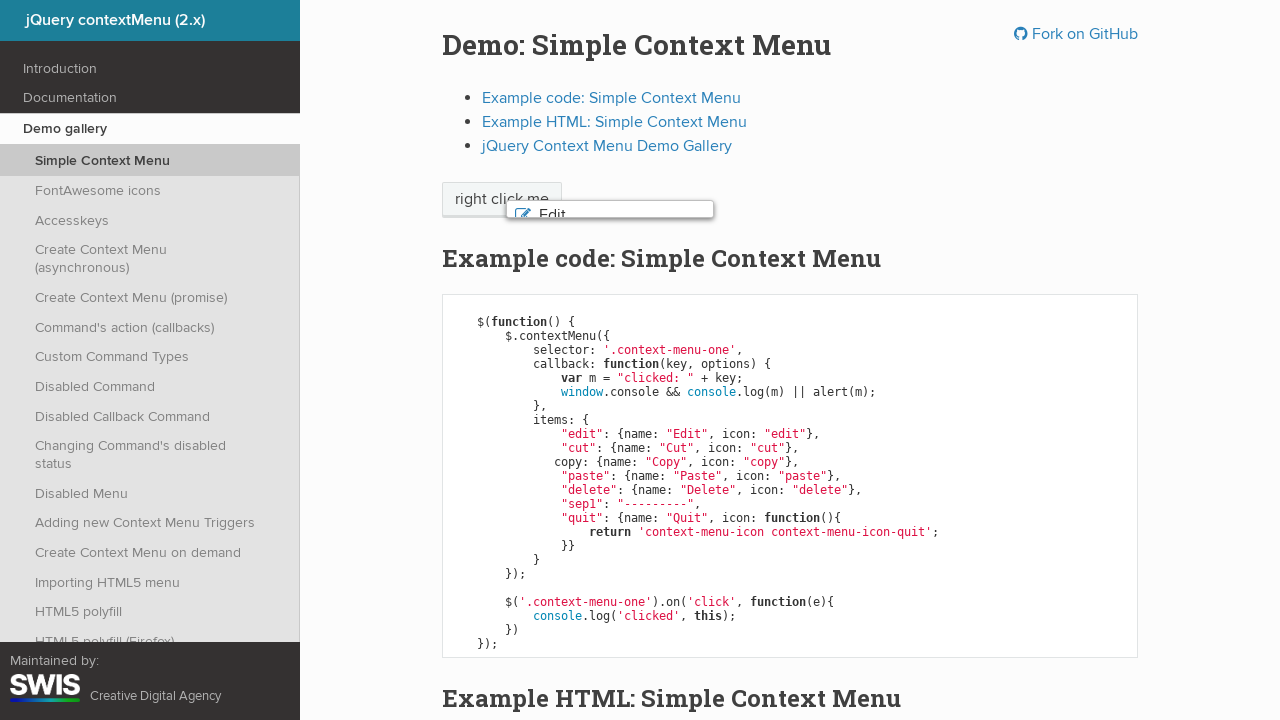

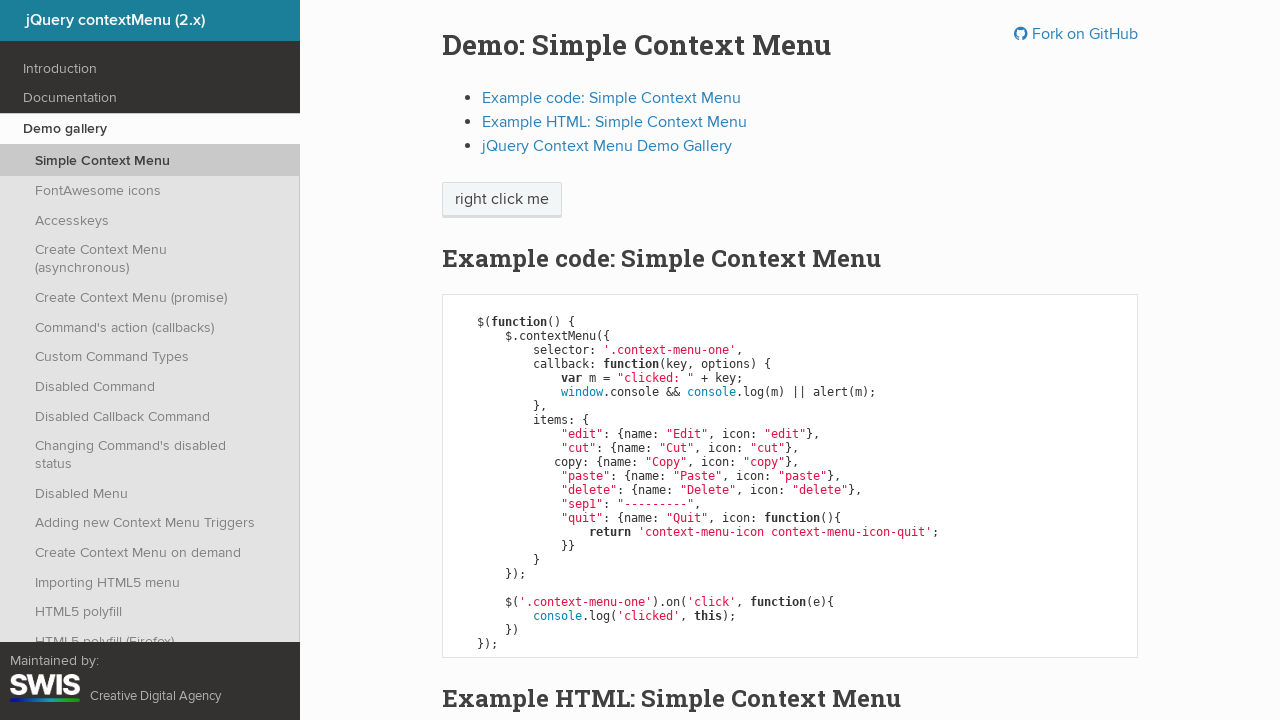